Tests adding a note on a simple notes application by filling in the title and note details fields, then clicking the add note button.

Starting URL: https://testpages.eviltester.com/styled/apps/notes/simplenotes.html

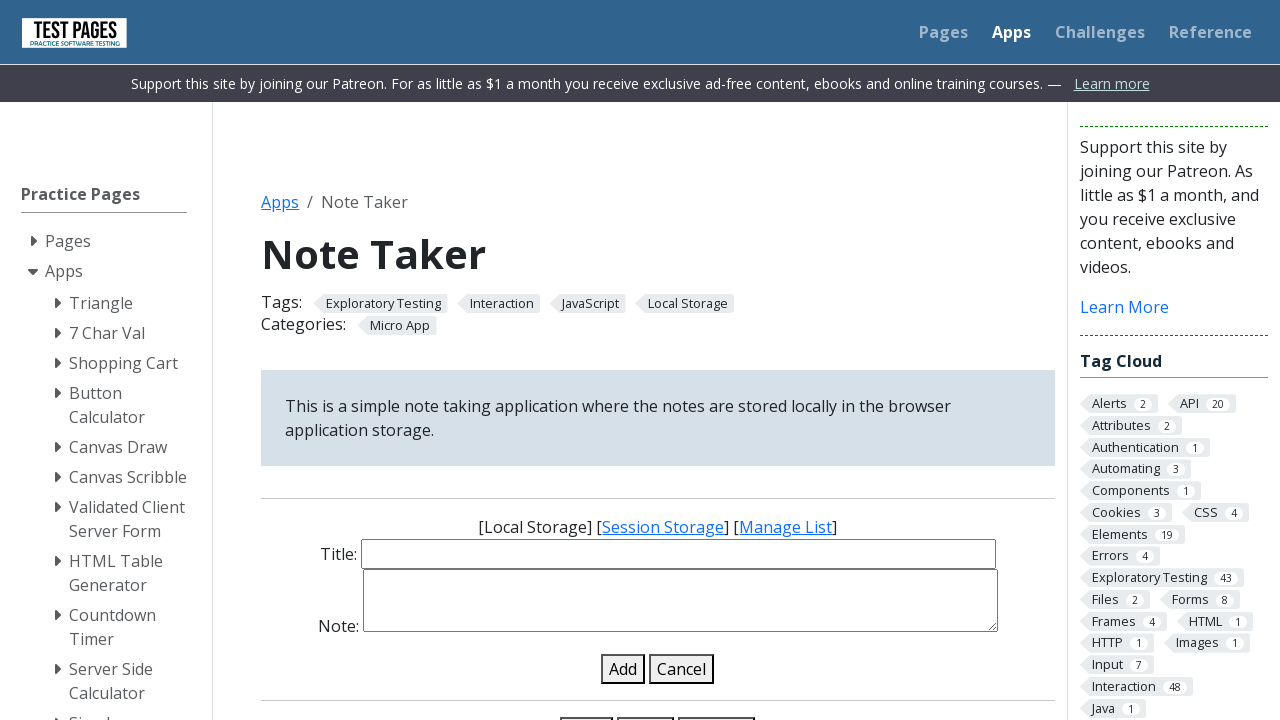

Waited for note title input field to load
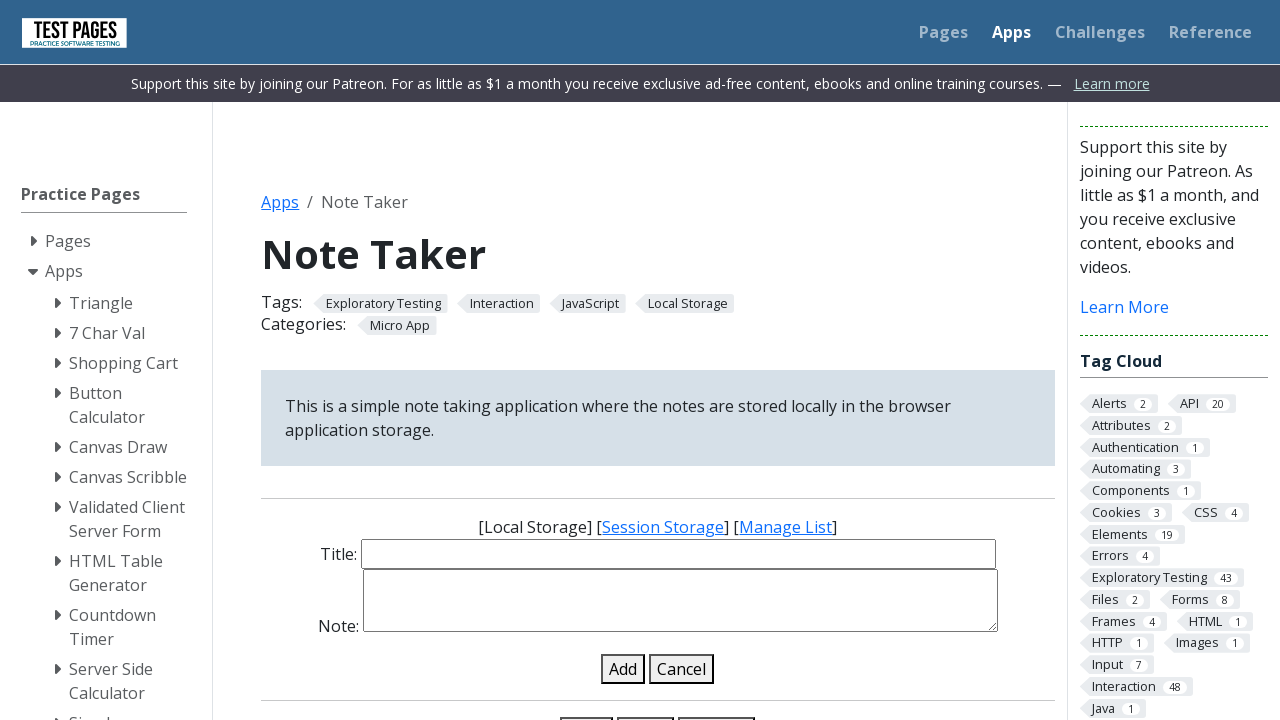

Filled note title field with 'Meeting Notes 2024' on input#note-title-input
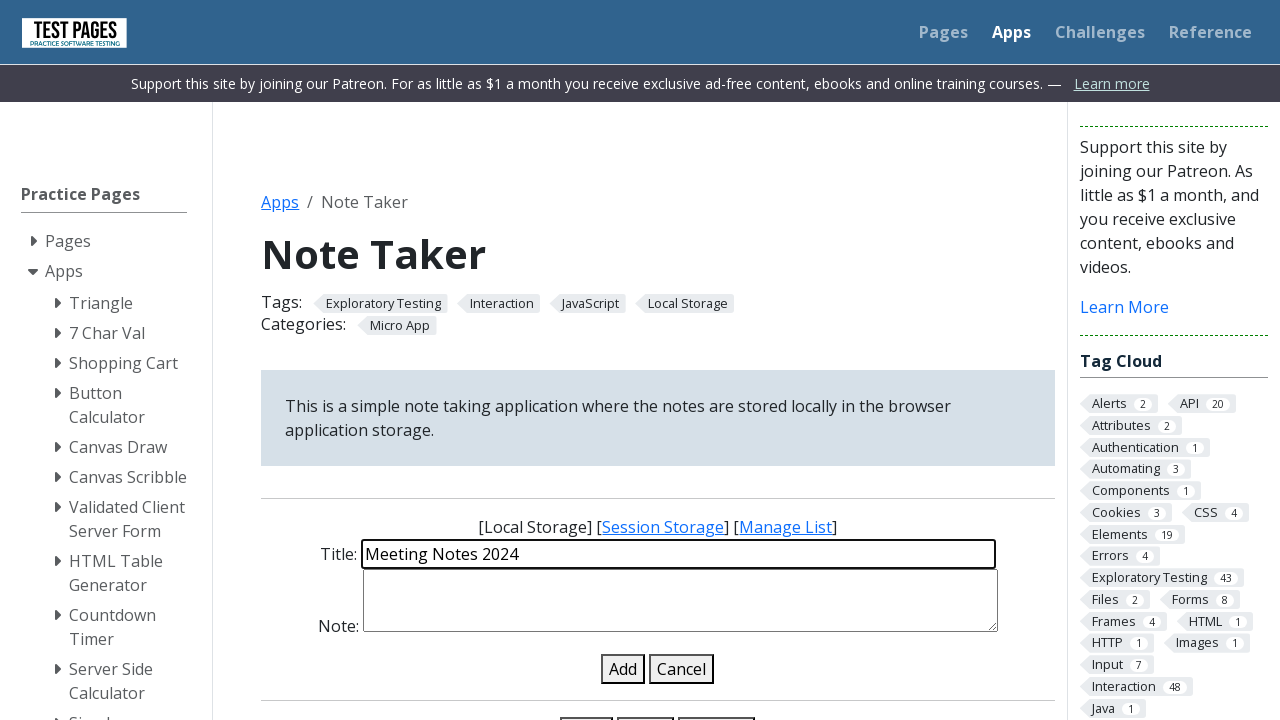

Waited for note details textarea to load
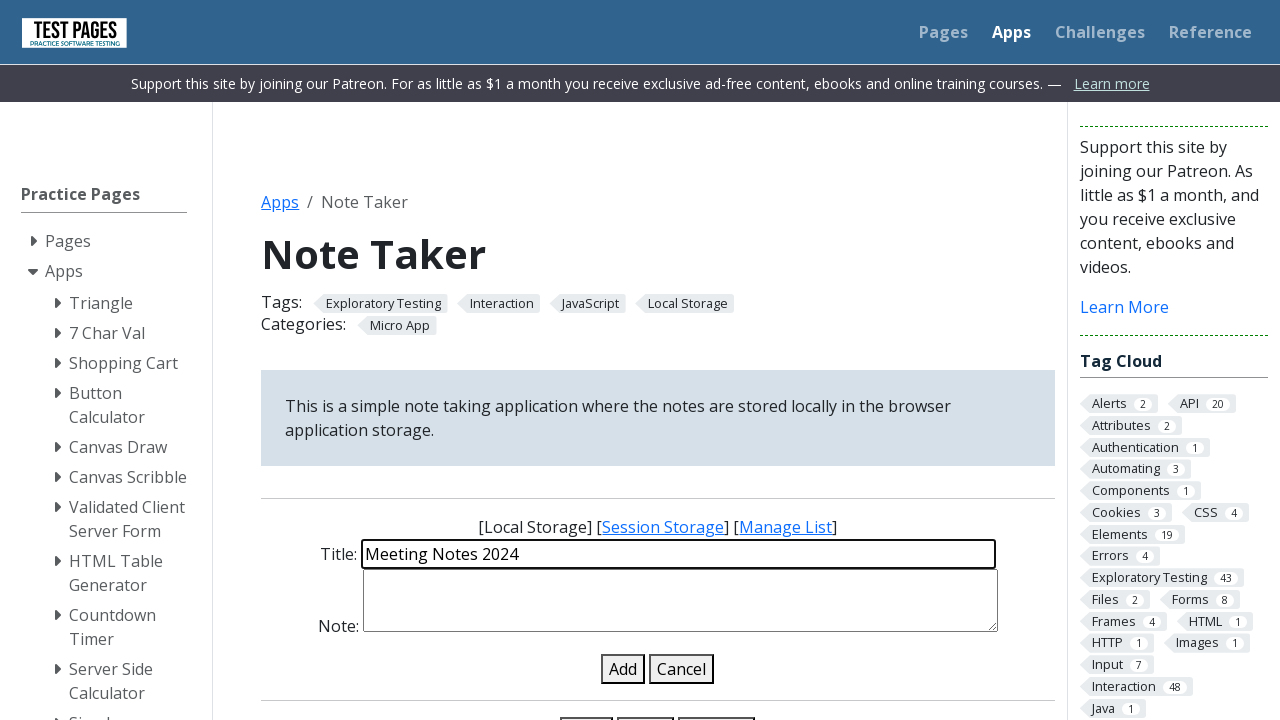

Filled note details field with content about Q2 project timeline on textarea#note-details-input
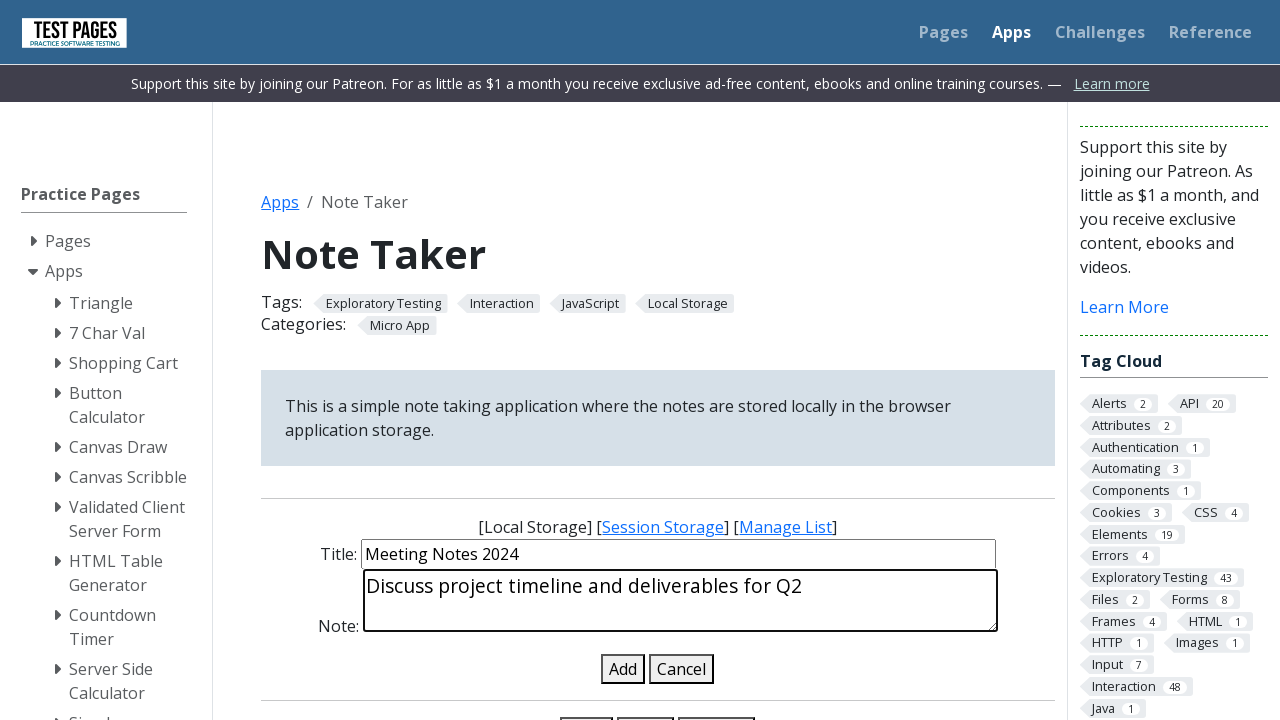

Waited for add note button to be available
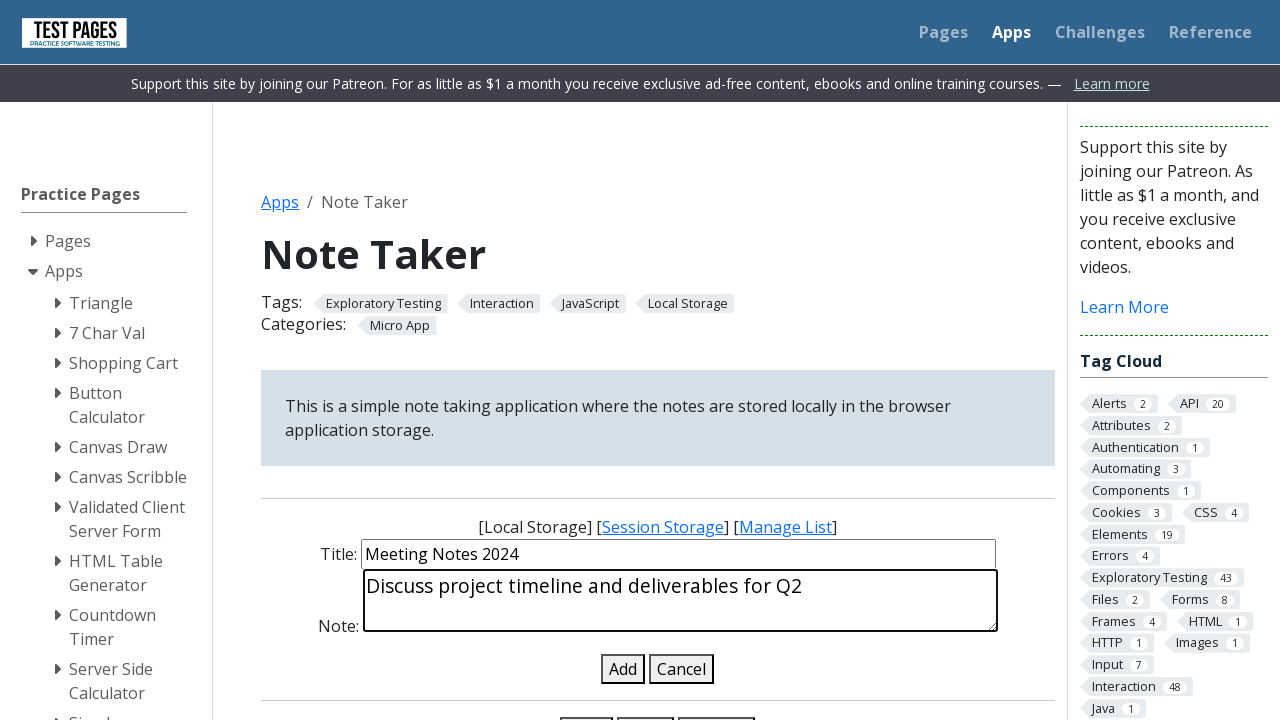

Clicked add note button to submit the new note at (623, 669) on #add-note
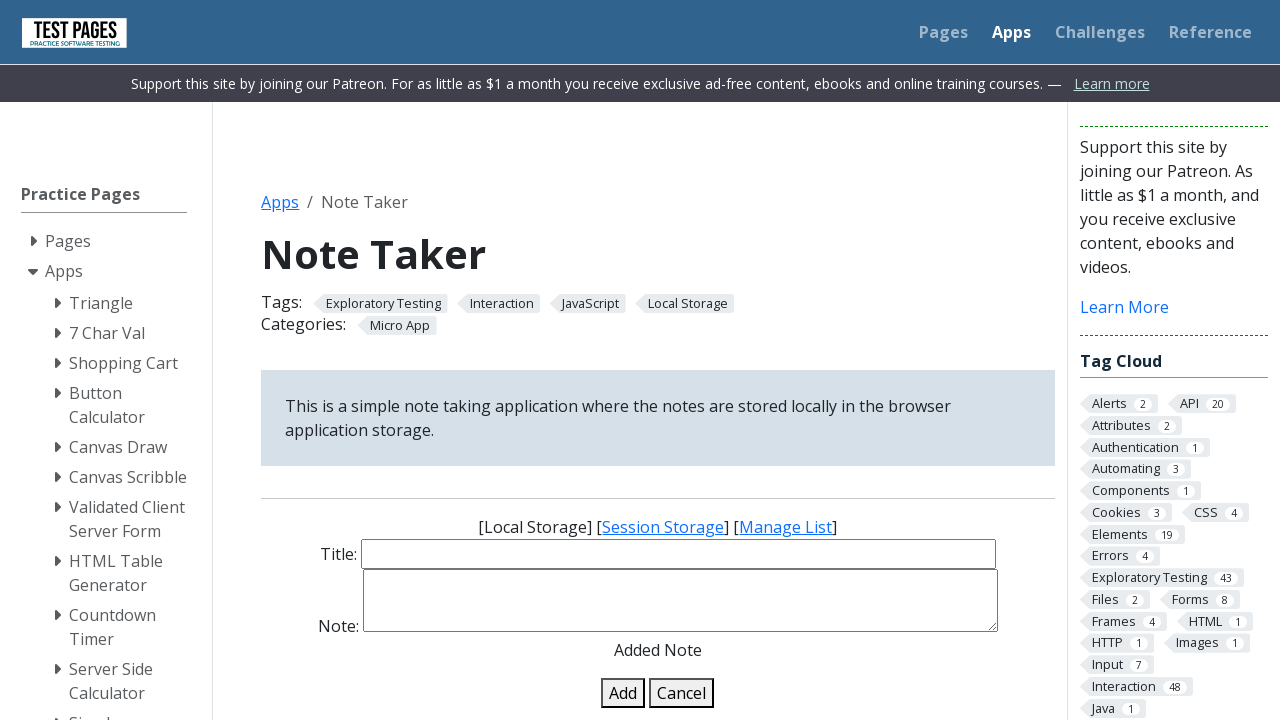

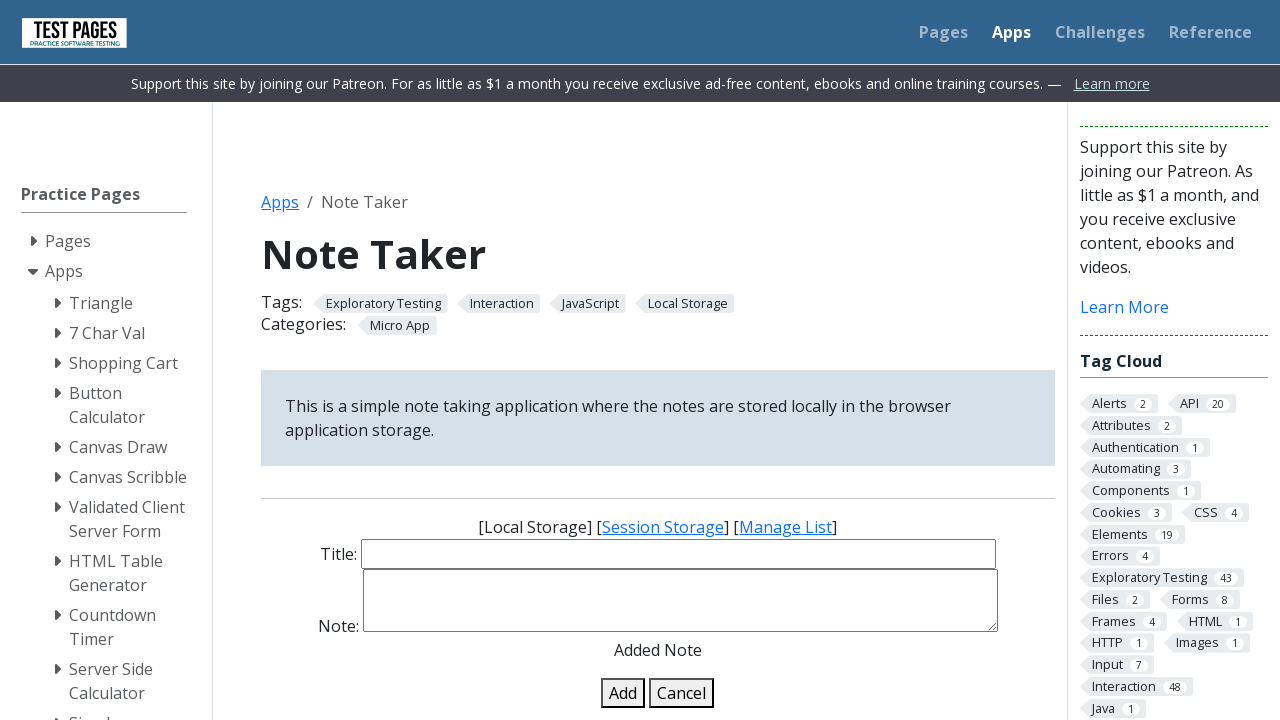